Navigates through multiple pages of Korean baseball pitcher statistics by clicking pagination links

Starting URL: https://www.koreabaseball.com/Record/Player/PitcherBasic/BasicOld.aspx

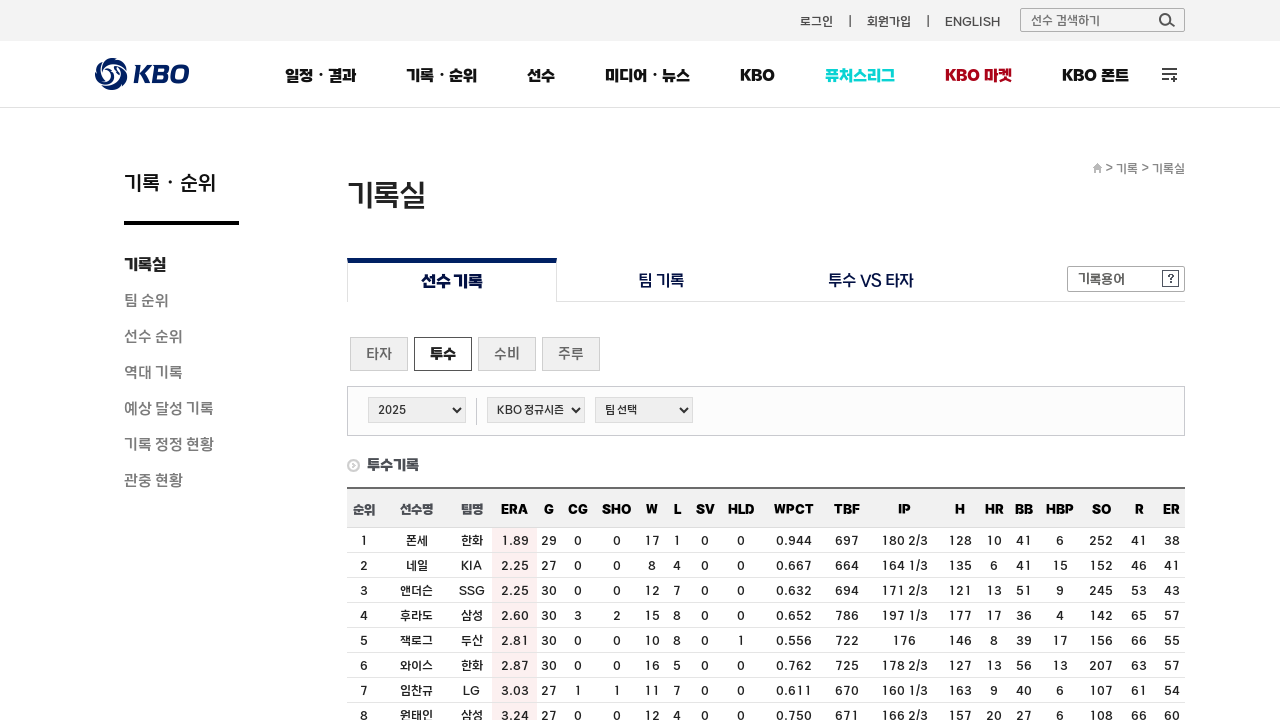

Waited for pitcher statistics table to load
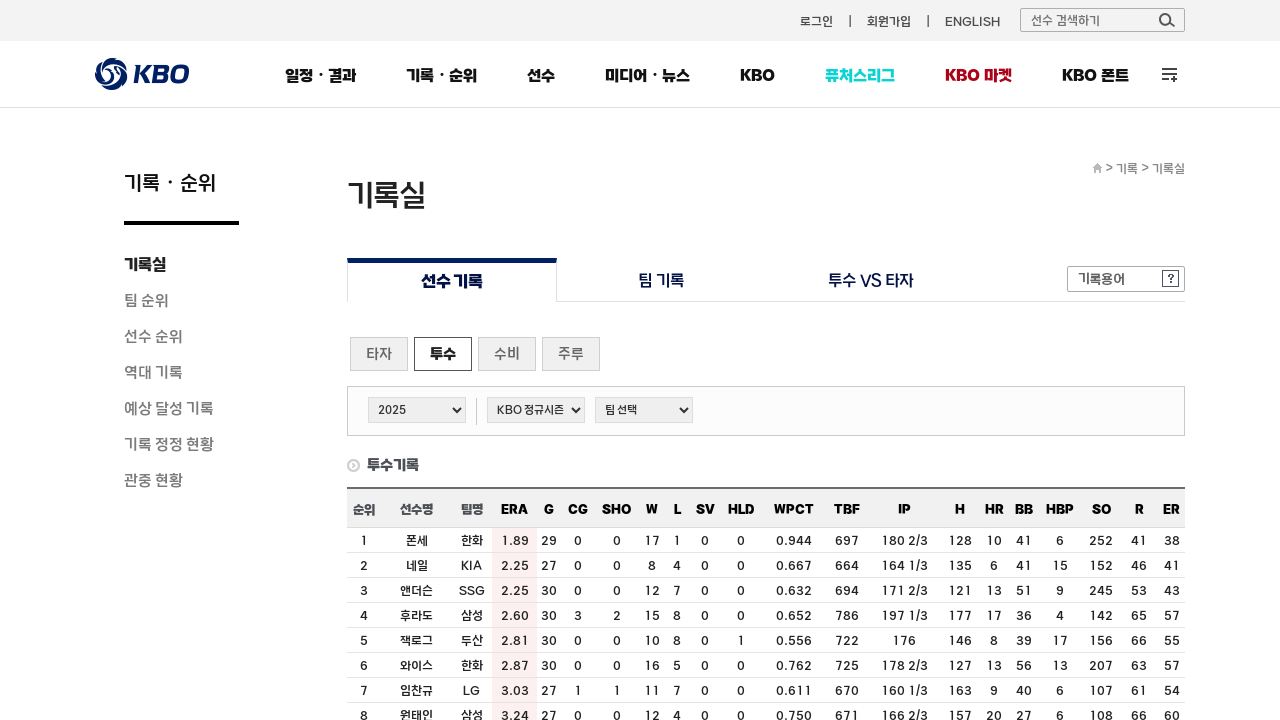

Page 2 pagination link not found or click failed on a:has-text("2")
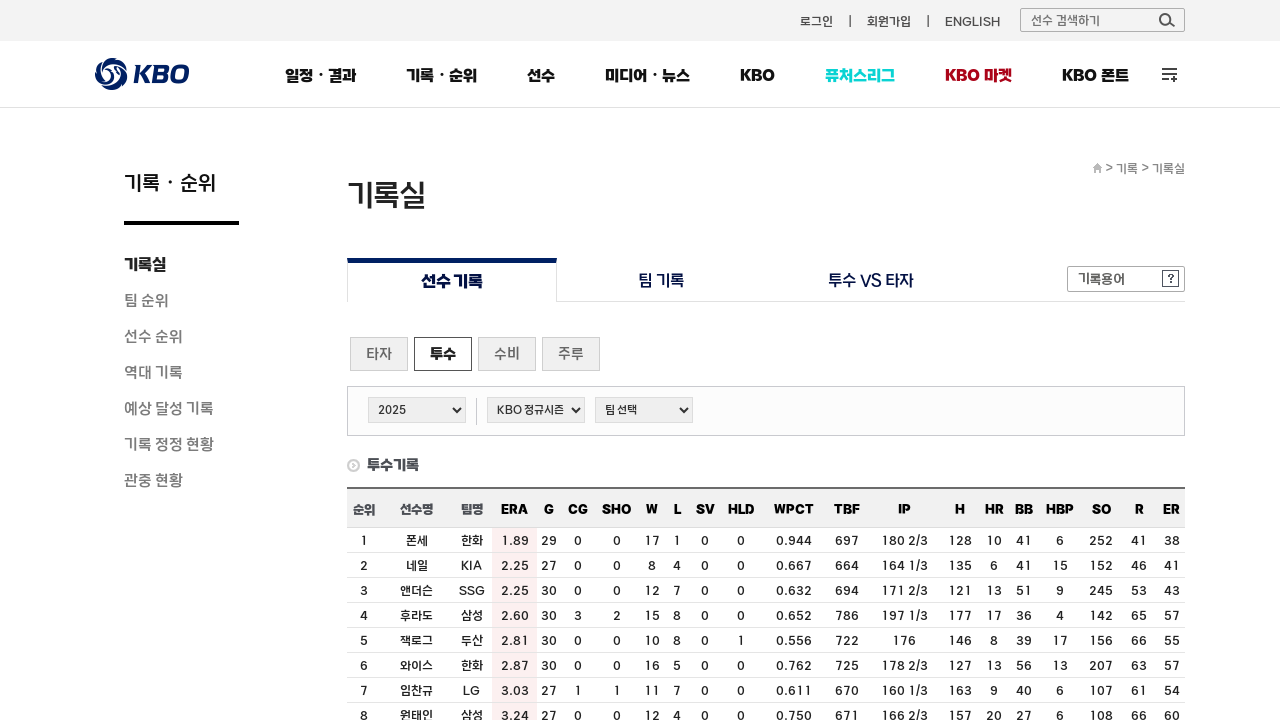

Page 3 pagination link not found or click failed on a:has-text("3")
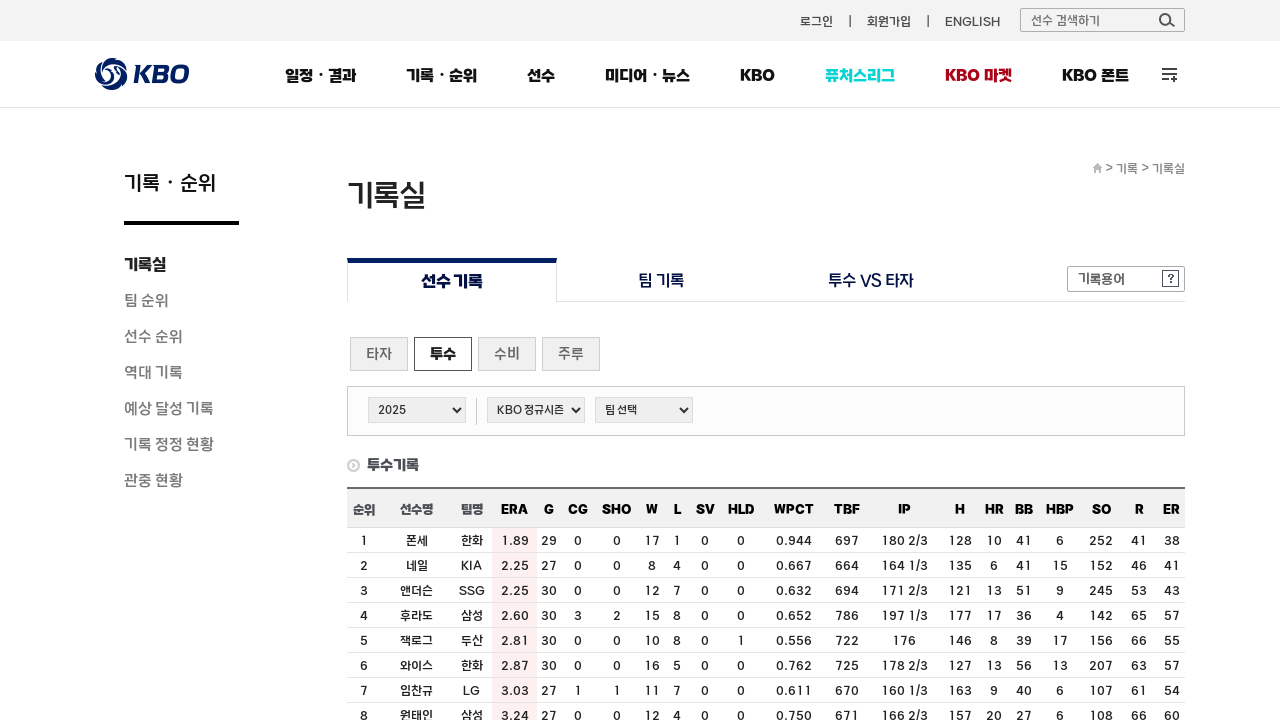

Verified pitcher statistics table is still present after pagination
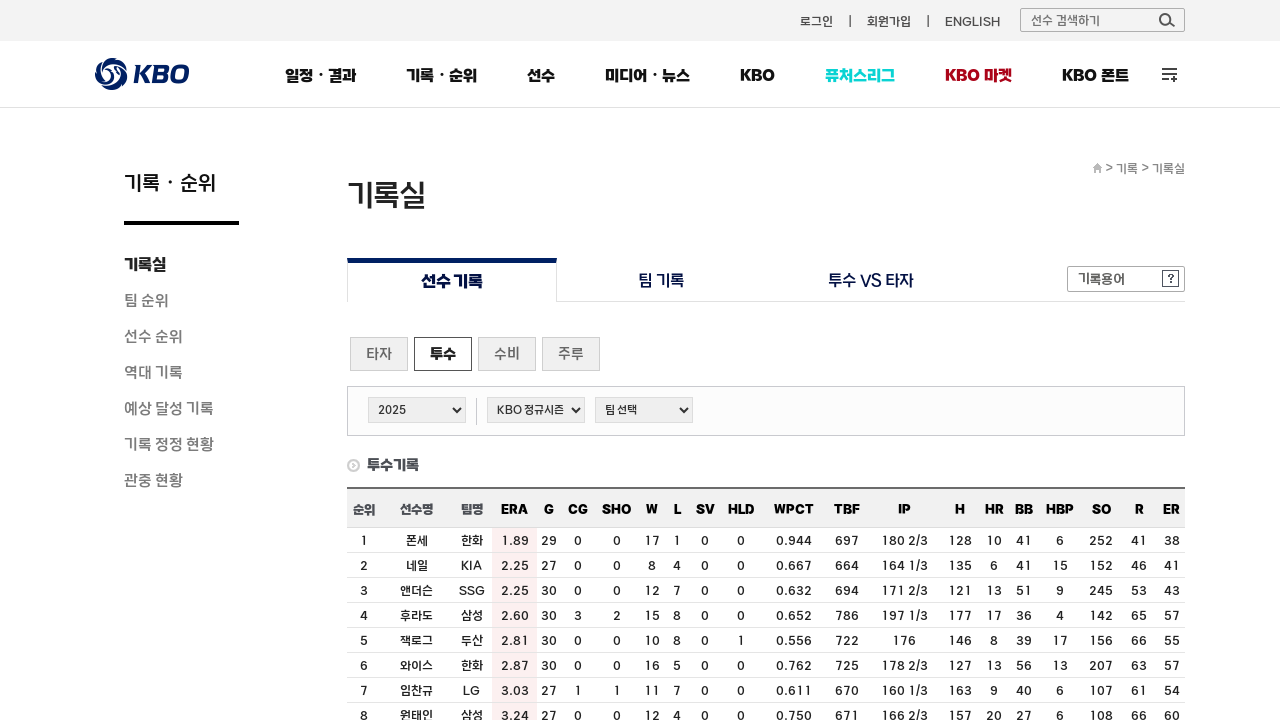

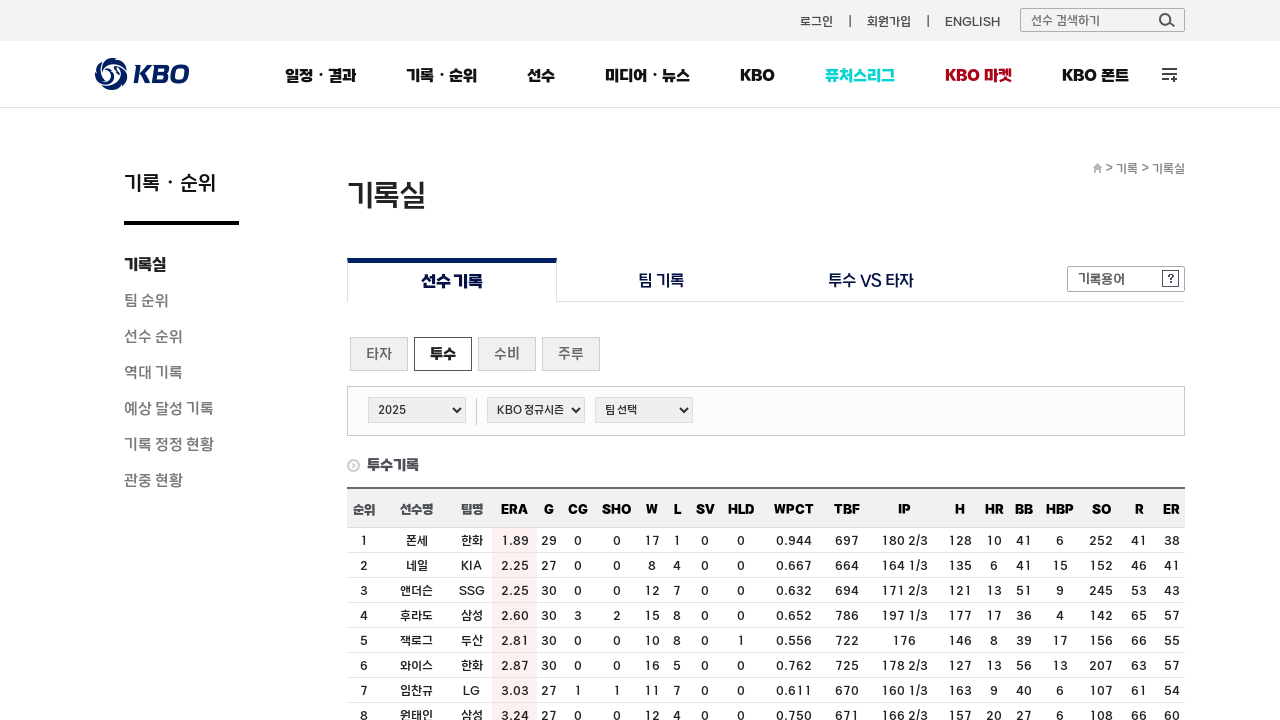